Tests navigation on a training support website by verifying the homepage title, clicking the "about" link, and verifying the about page title.

Starting URL: https://v1.training-support.net

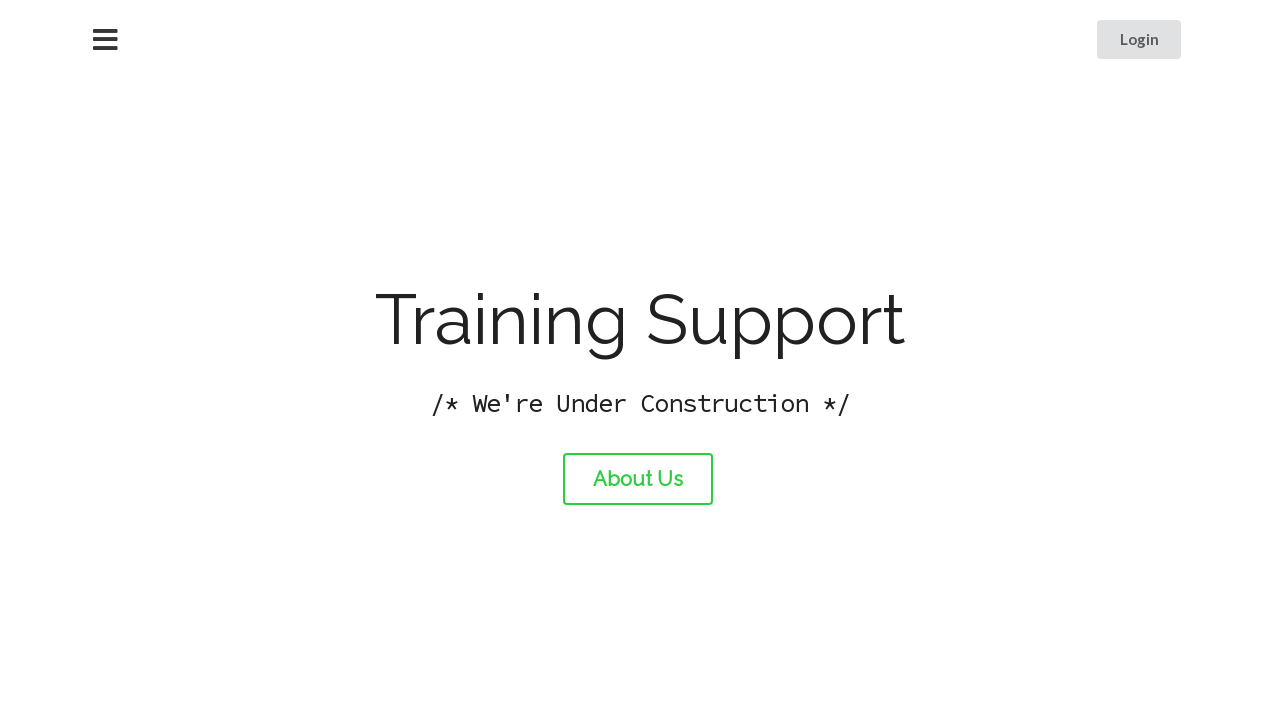

Verified homepage title is 'Training Support'
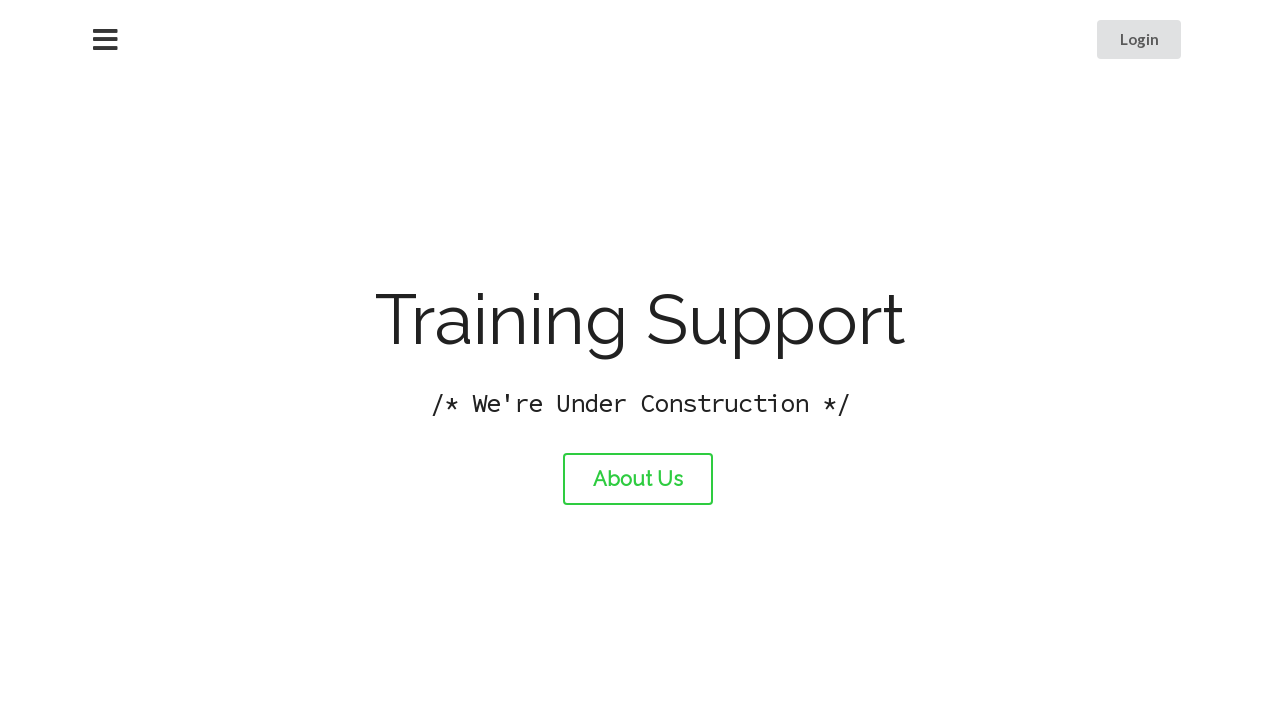

Printed homepage title to console
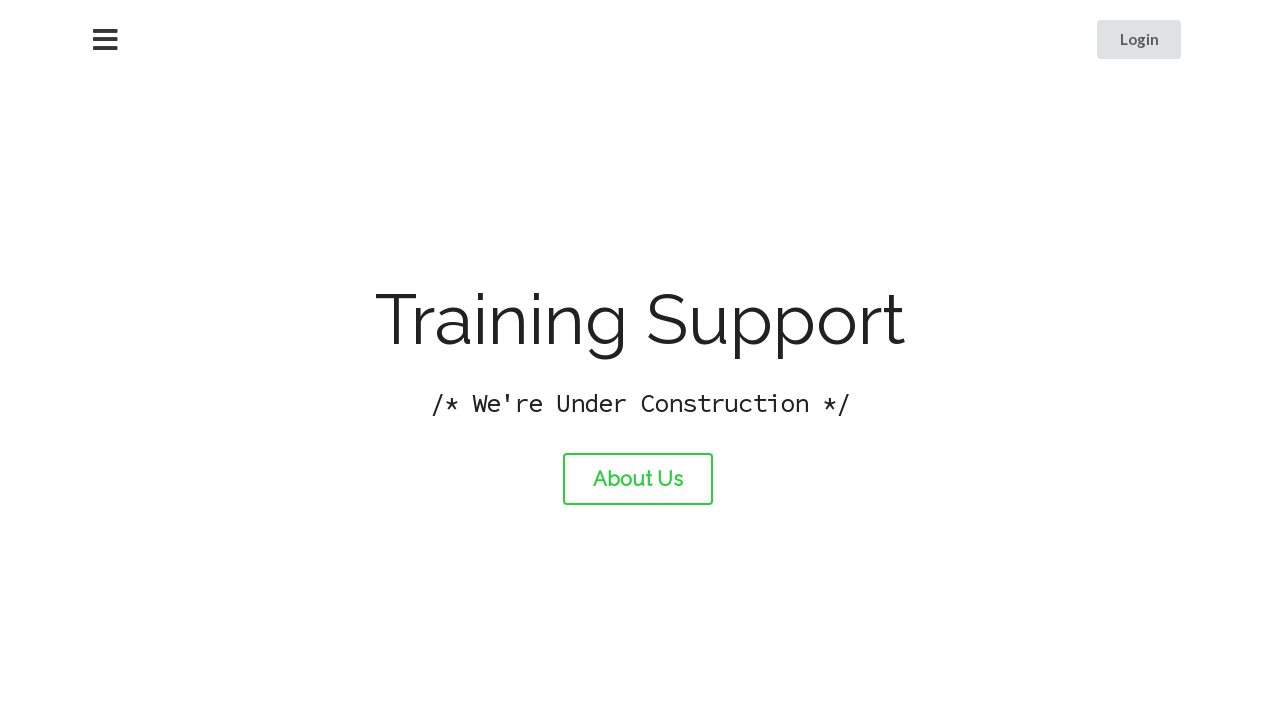

Clicked the 'about' link at (638, 479) on #about-link
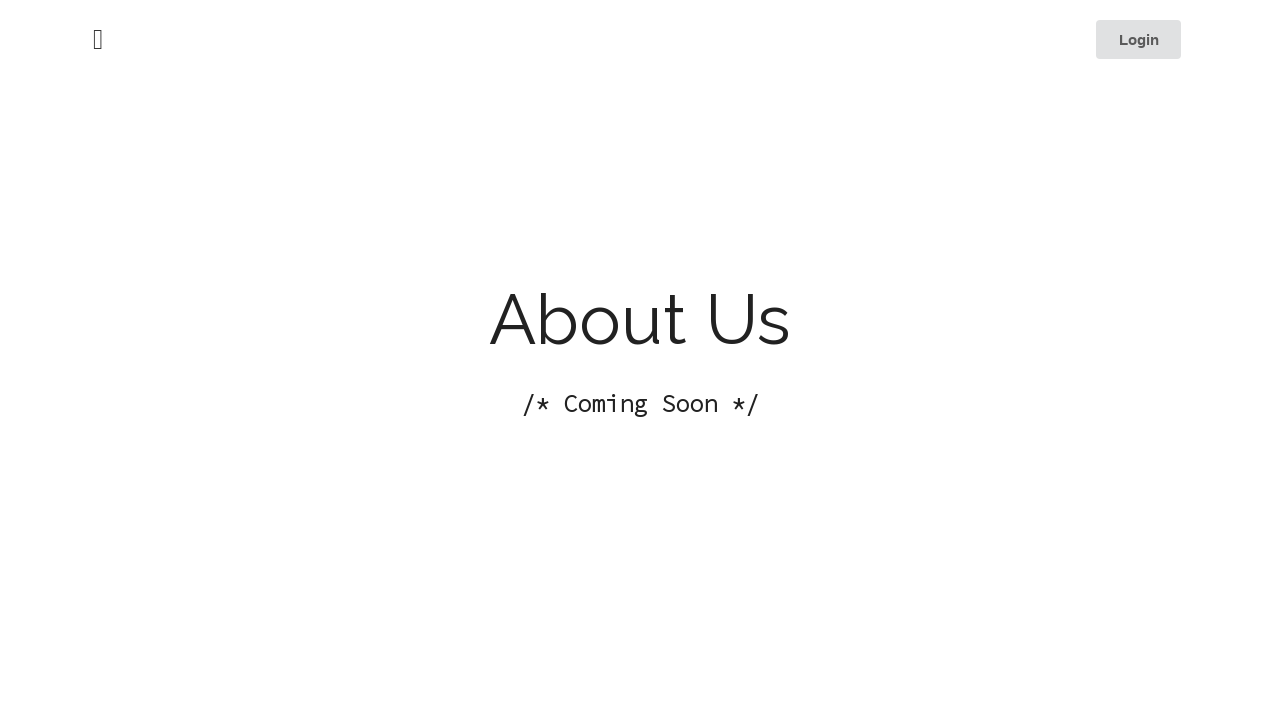

Waited for page load to complete after navigating to about page
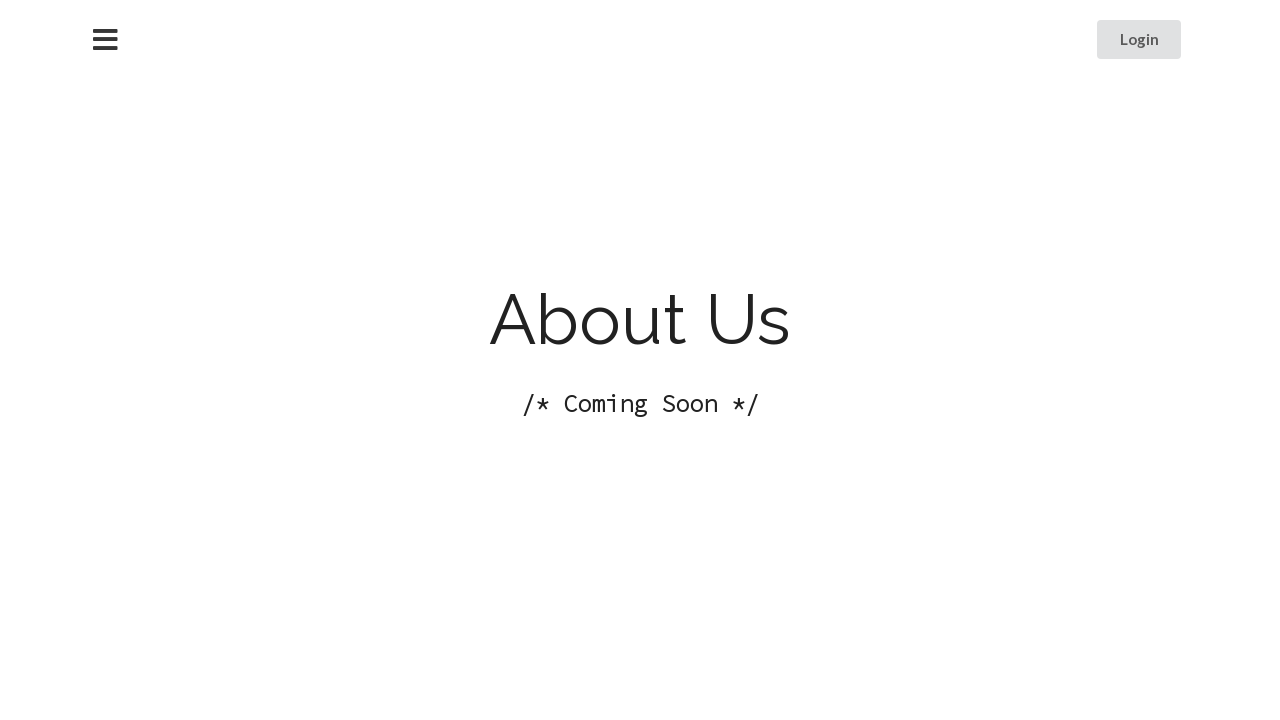

Printed about page title to console
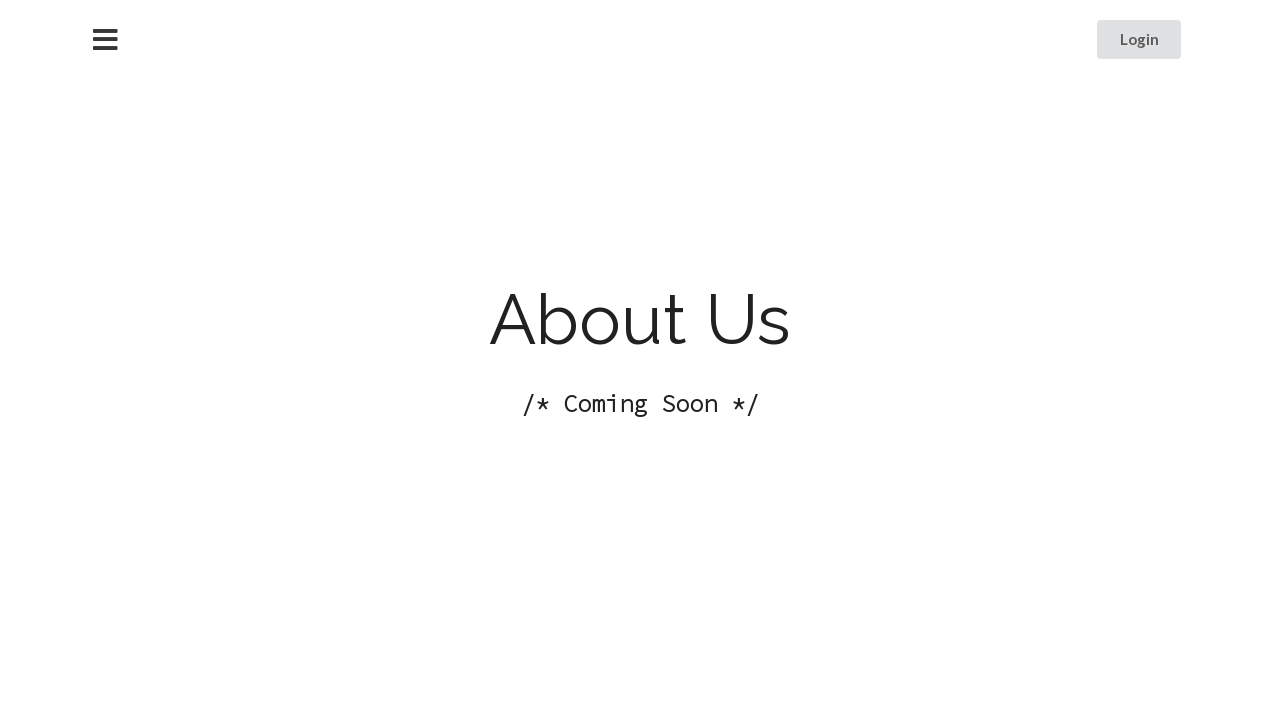

Verified about page title is 'About Training Support'
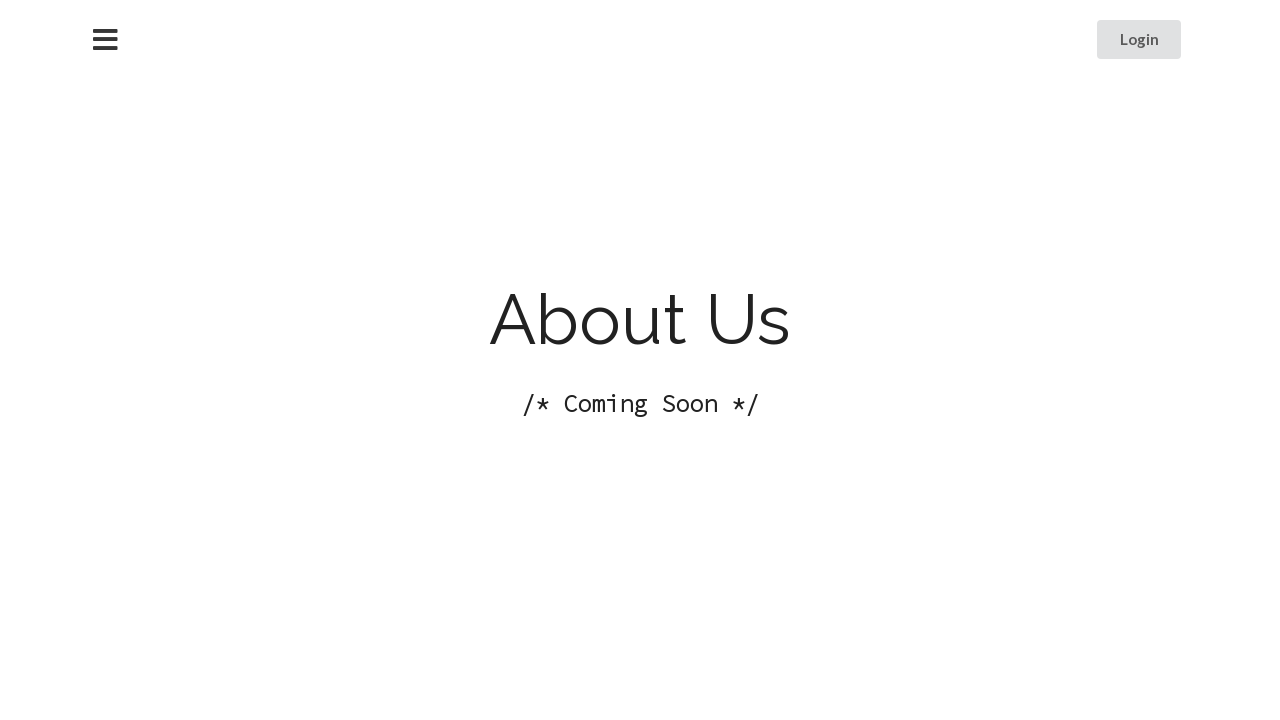

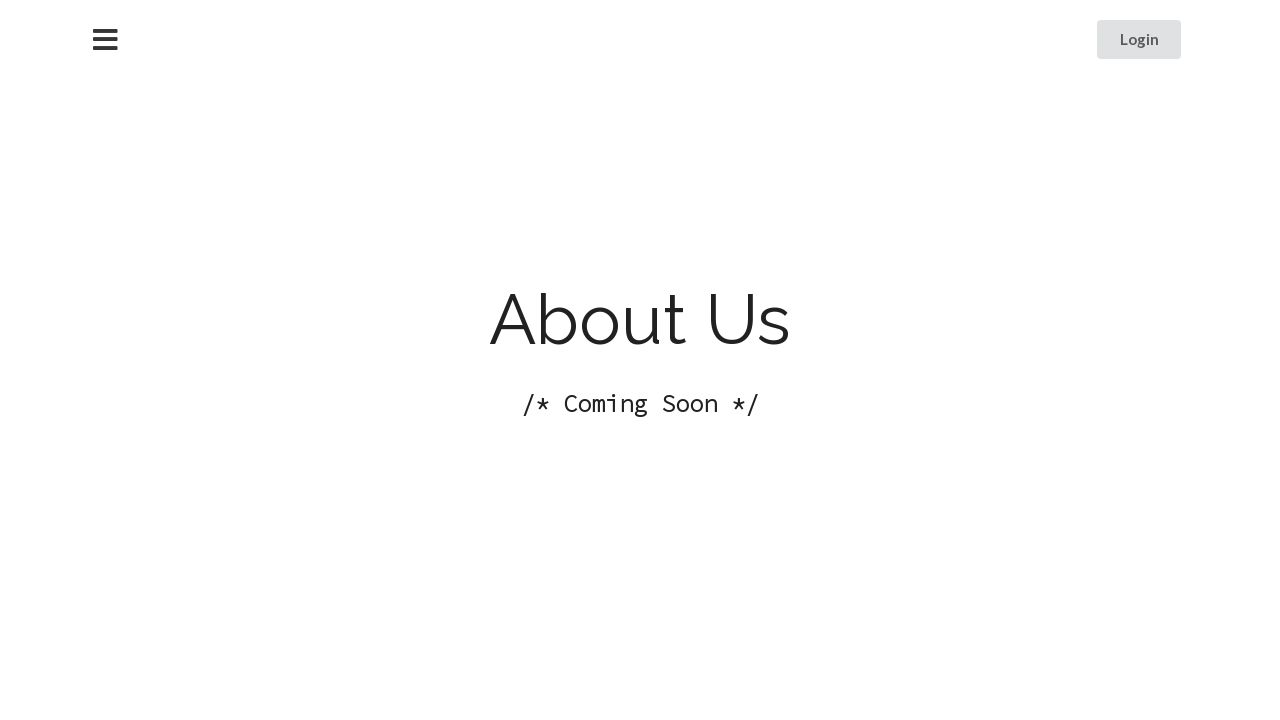